Tests form input functionality by navigating to an automation practice page and filling in a name field with a test value.

Starting URL: https://rahulshettyacademy.com/AutomationPractice/

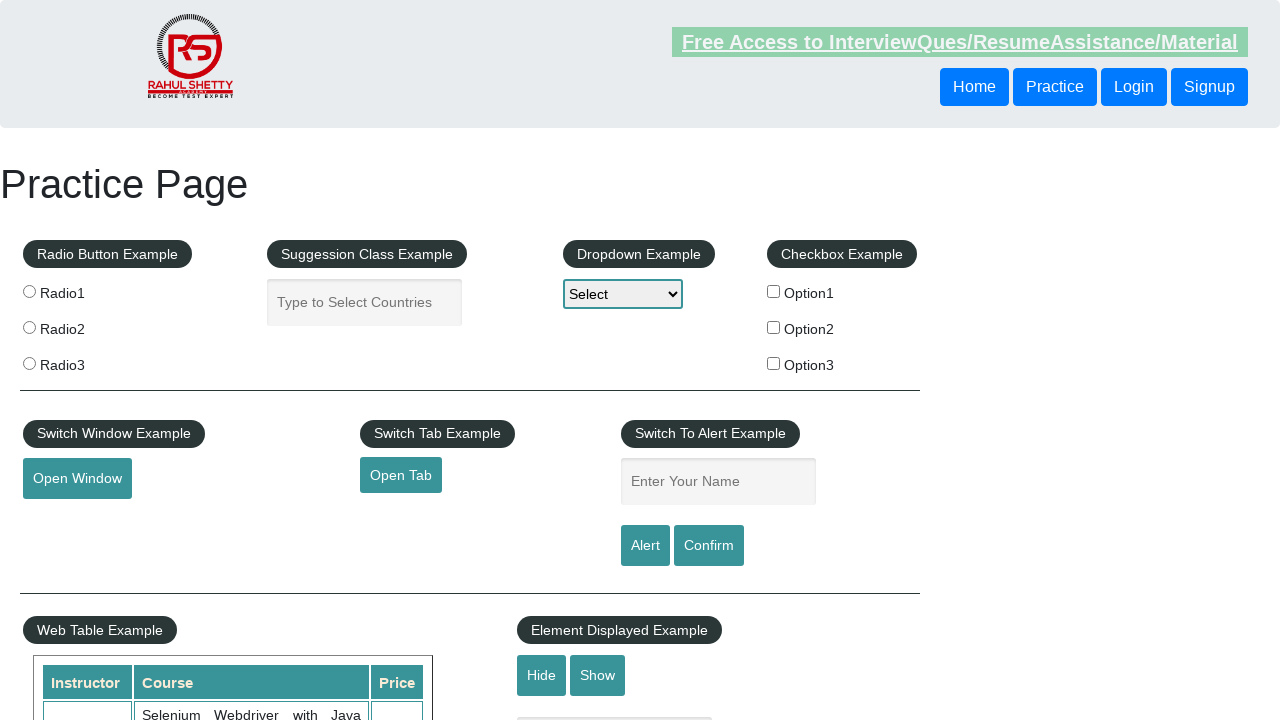

Navigated to automation practice page
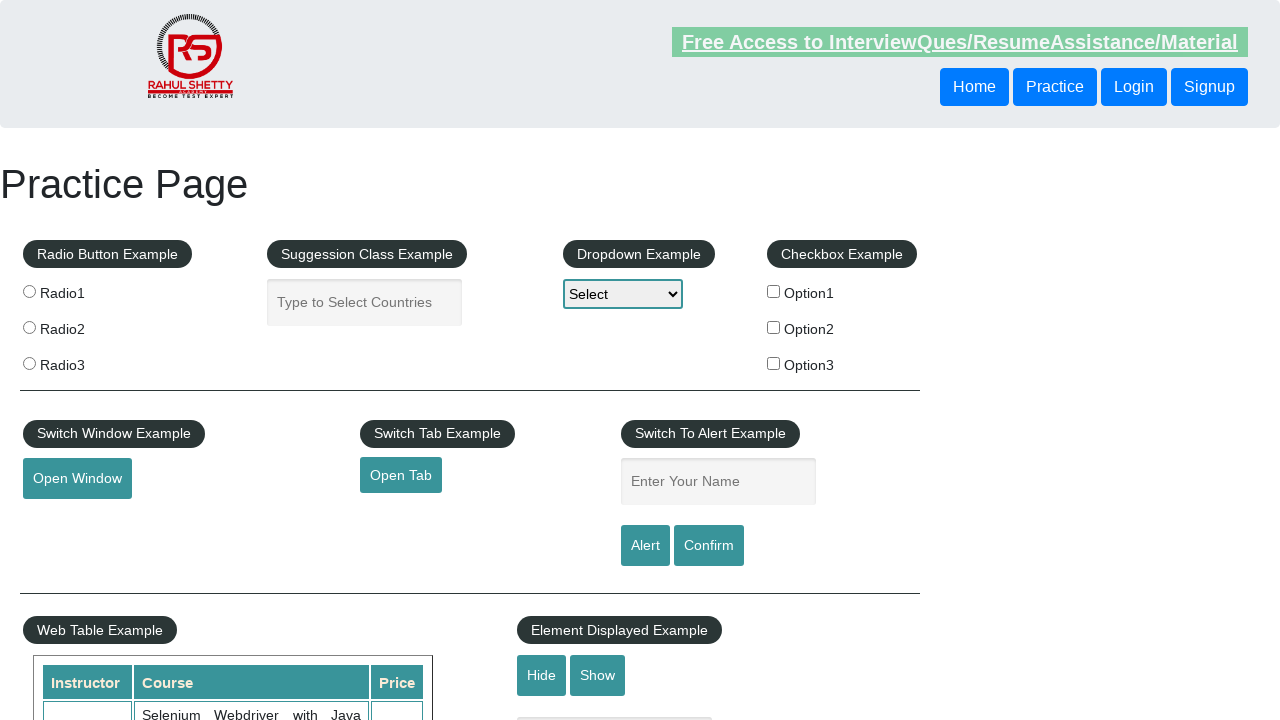

Filled name field with 'Utkarsh' on input[name='enter-name']
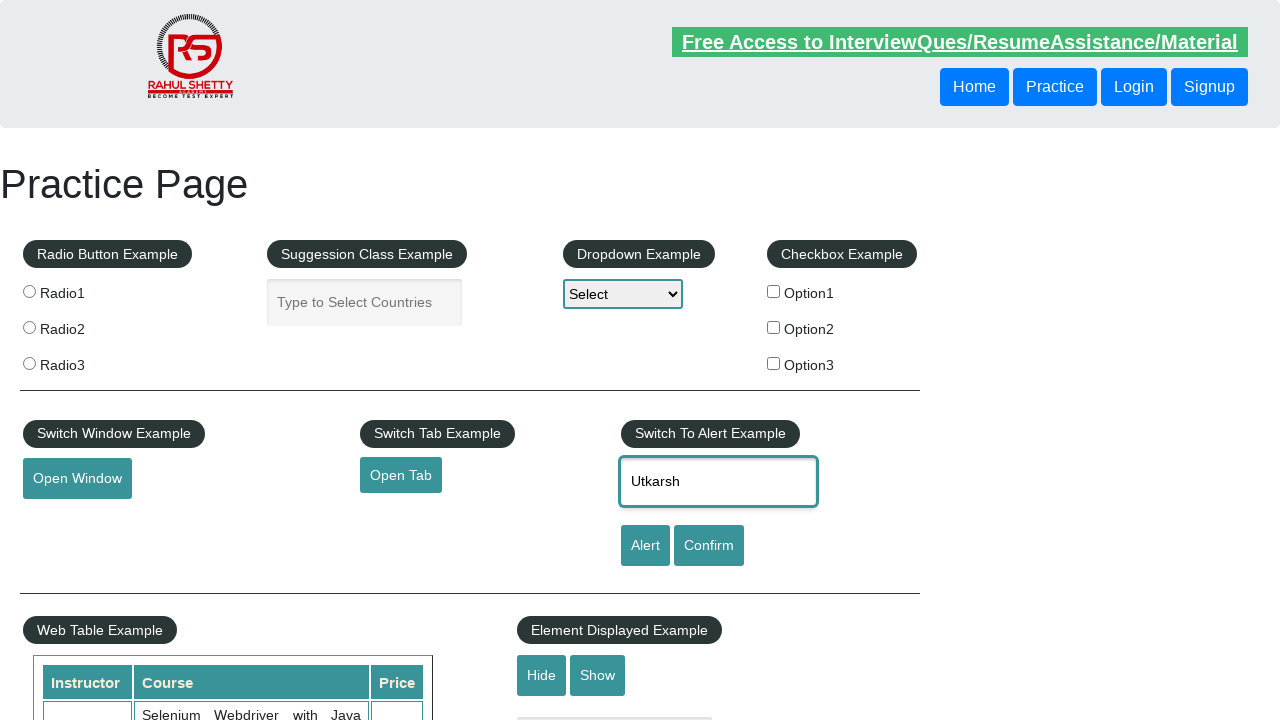

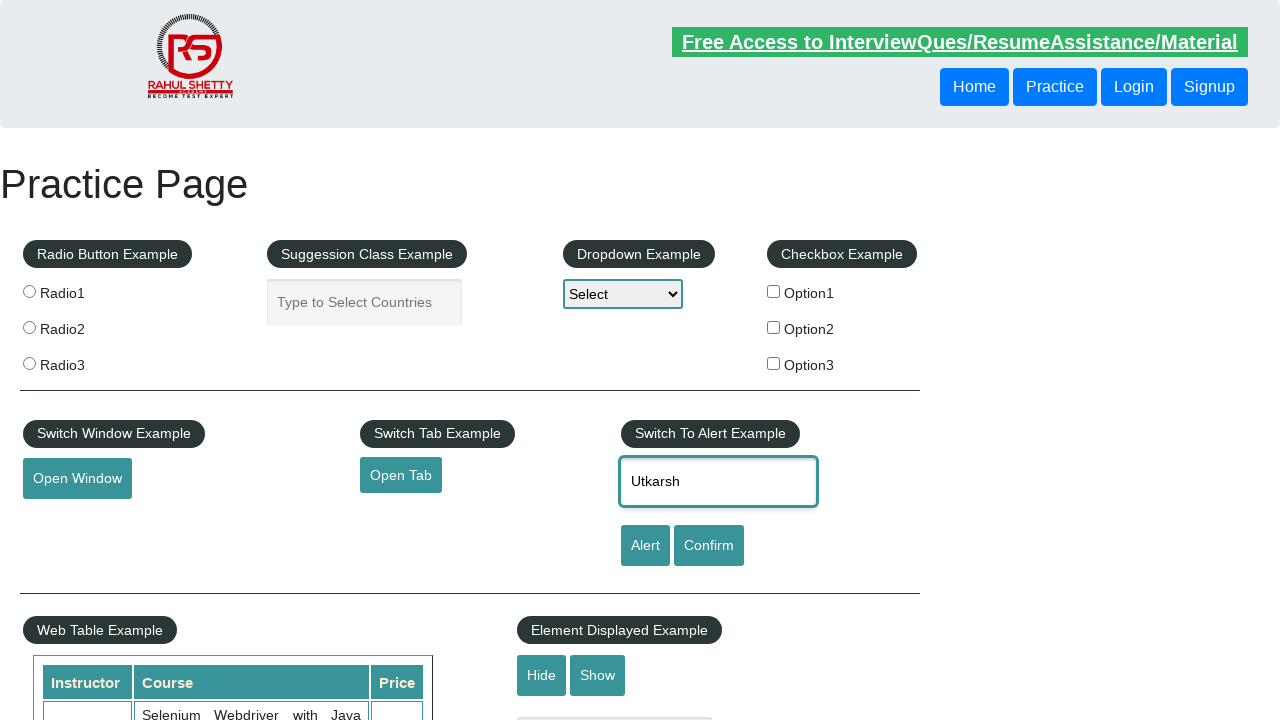